Tests radio button functionality by selecting the male option and verifying selection states

Starting URL: https://testautomationpractice.blogspot.com/

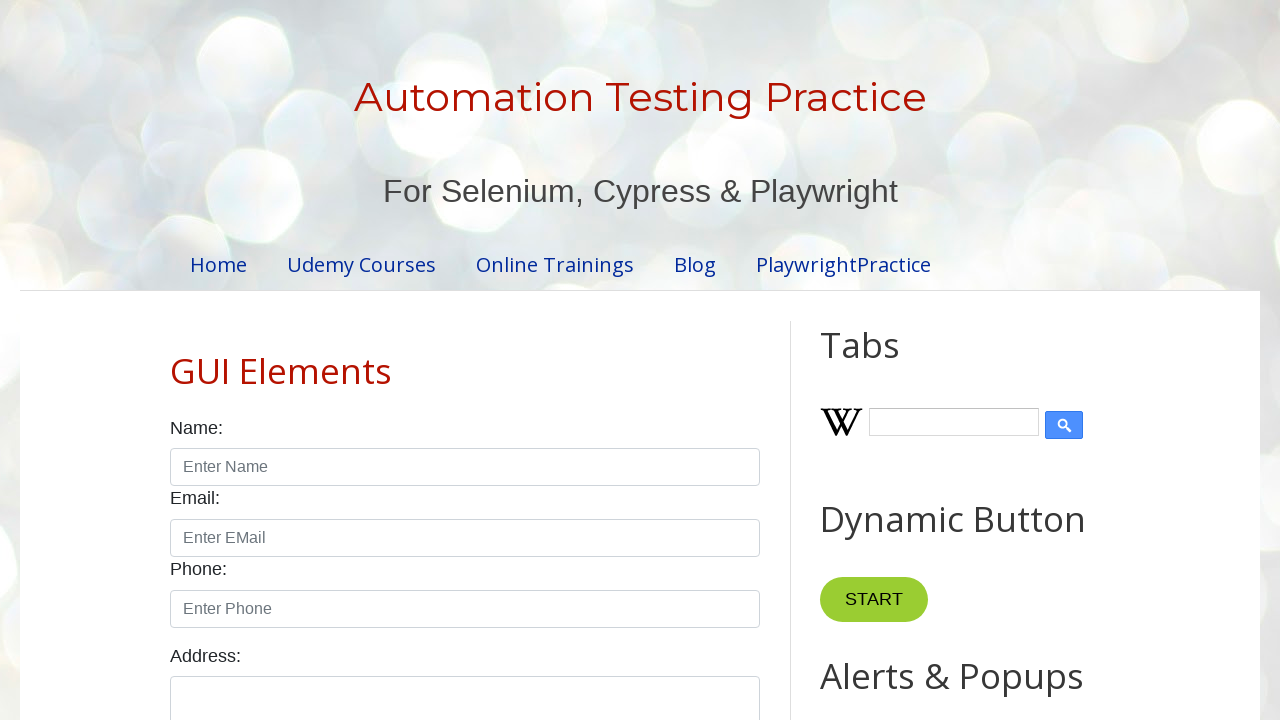

Located male radio button element
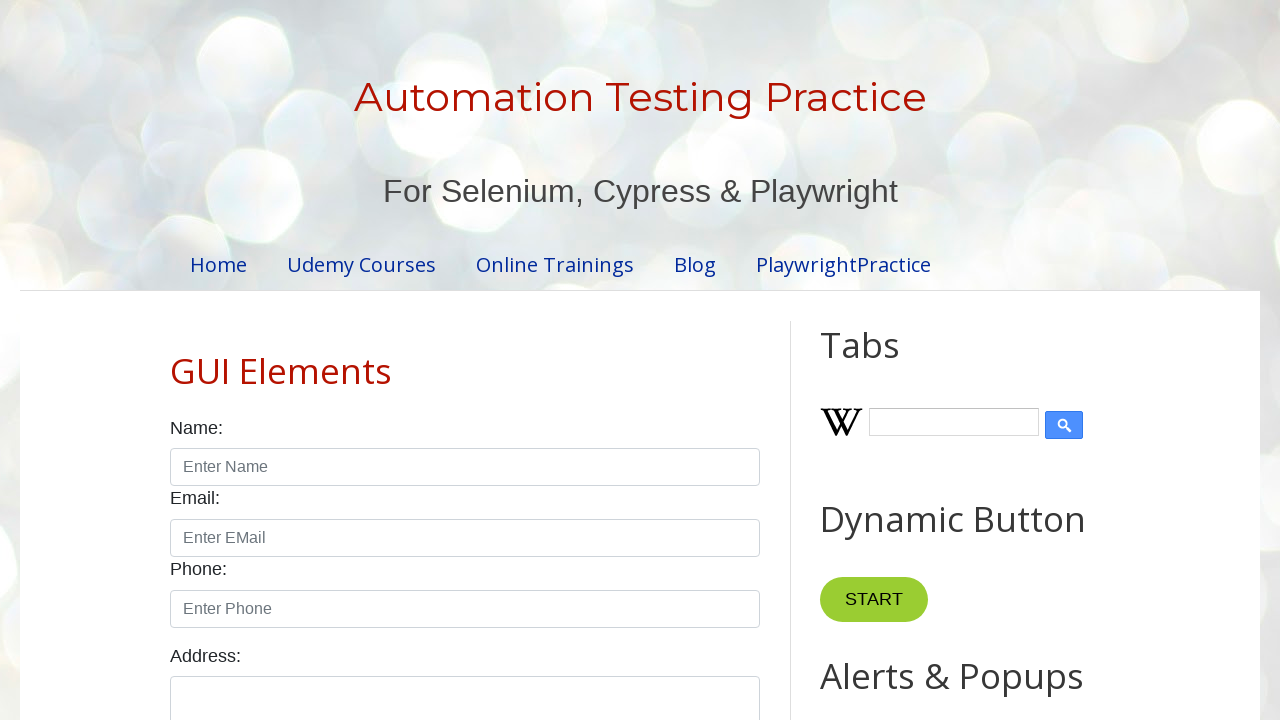

Selected male radio button at (176, 360) on input[value="male"]
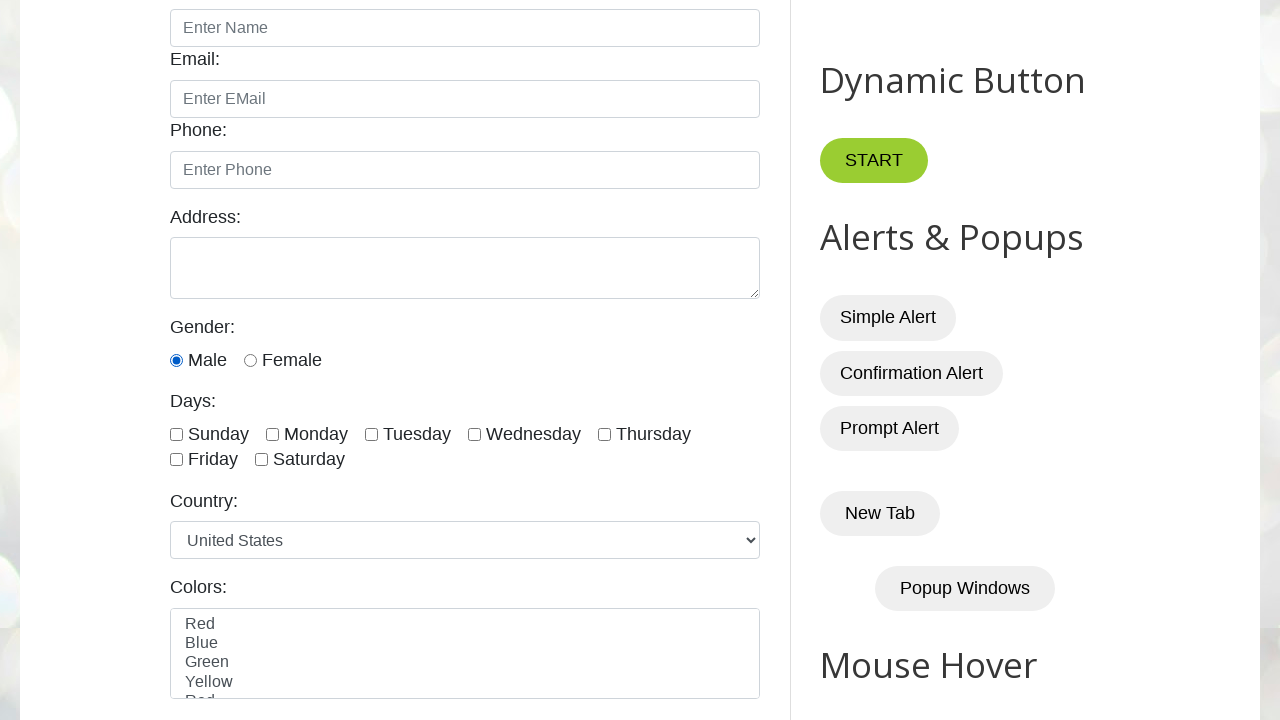

Asserted male radio button is checked
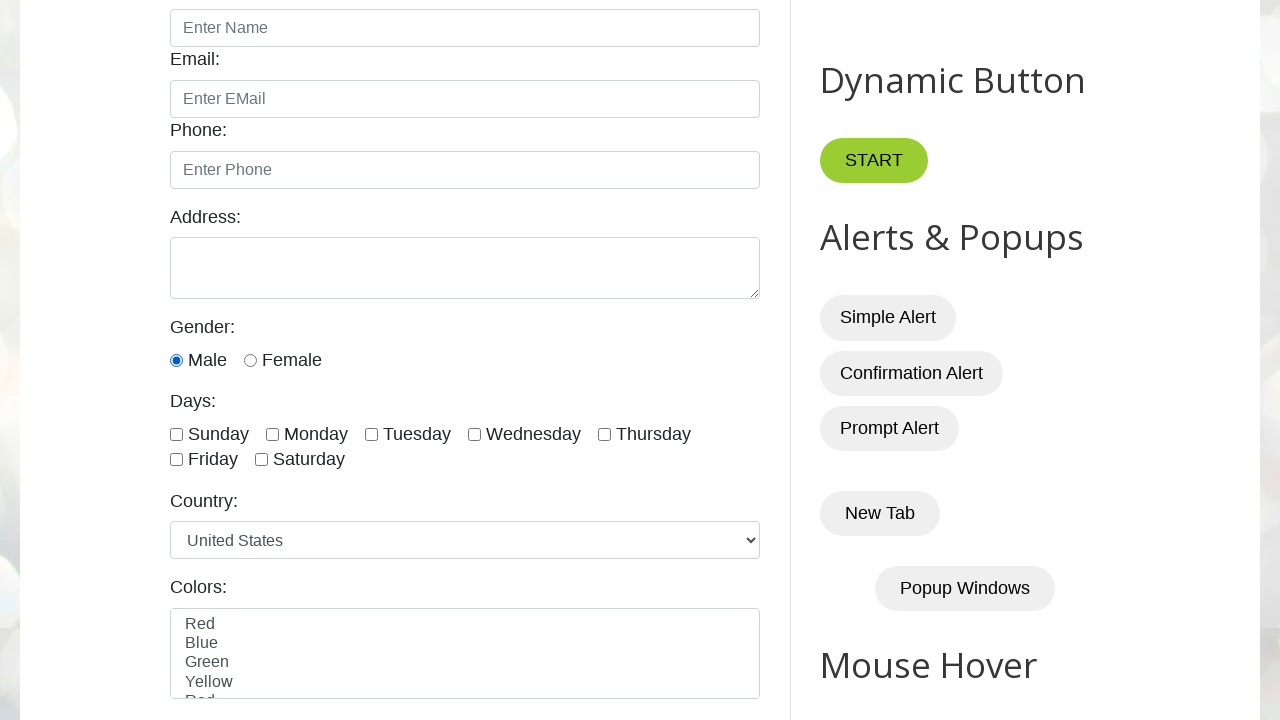

Located female radio button element
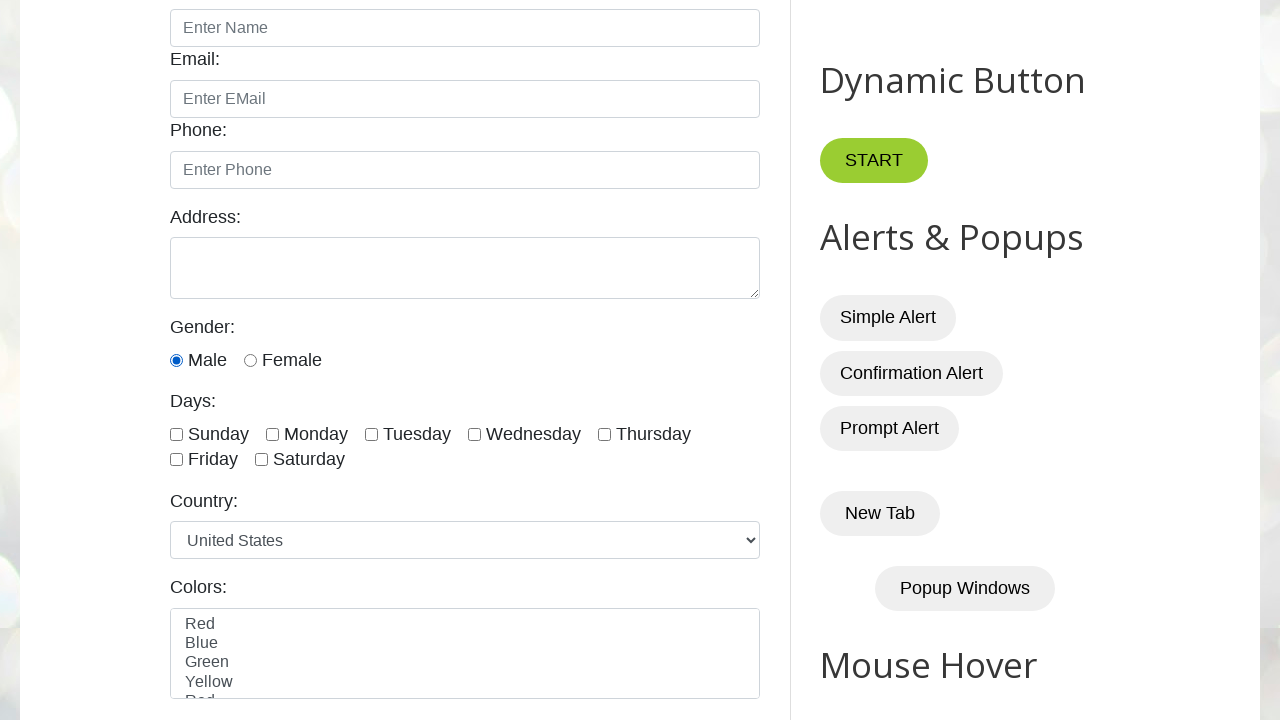

Asserted female radio button is not checked
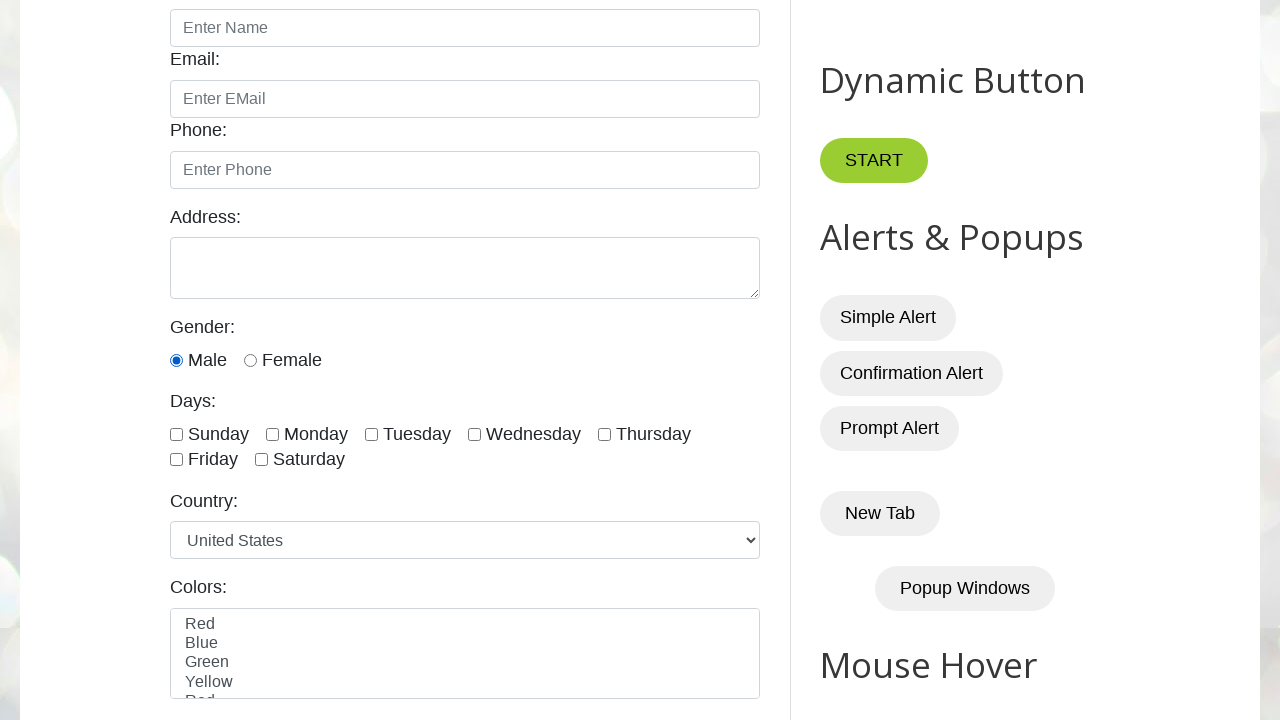

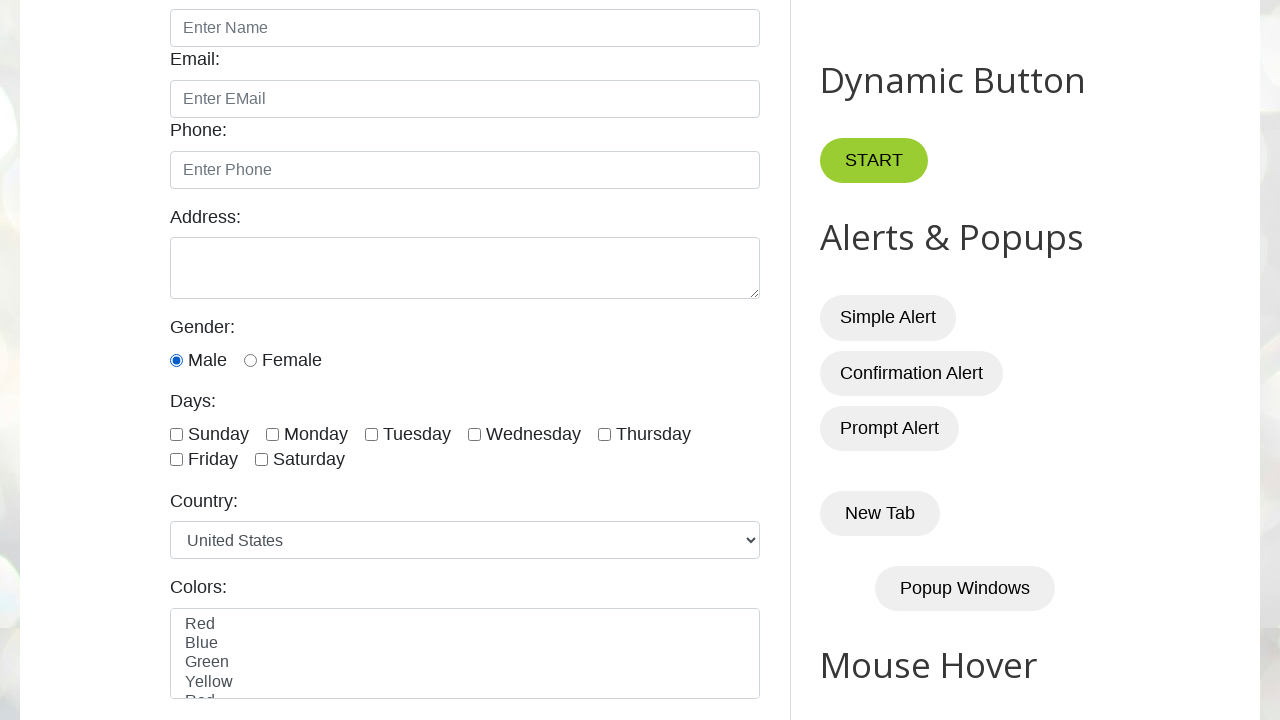